Tests checkbox selection functionality by selecting all day checkboxes, then clearing them if already selected

Starting URL: https://testautomationpractice.blogspot.com/

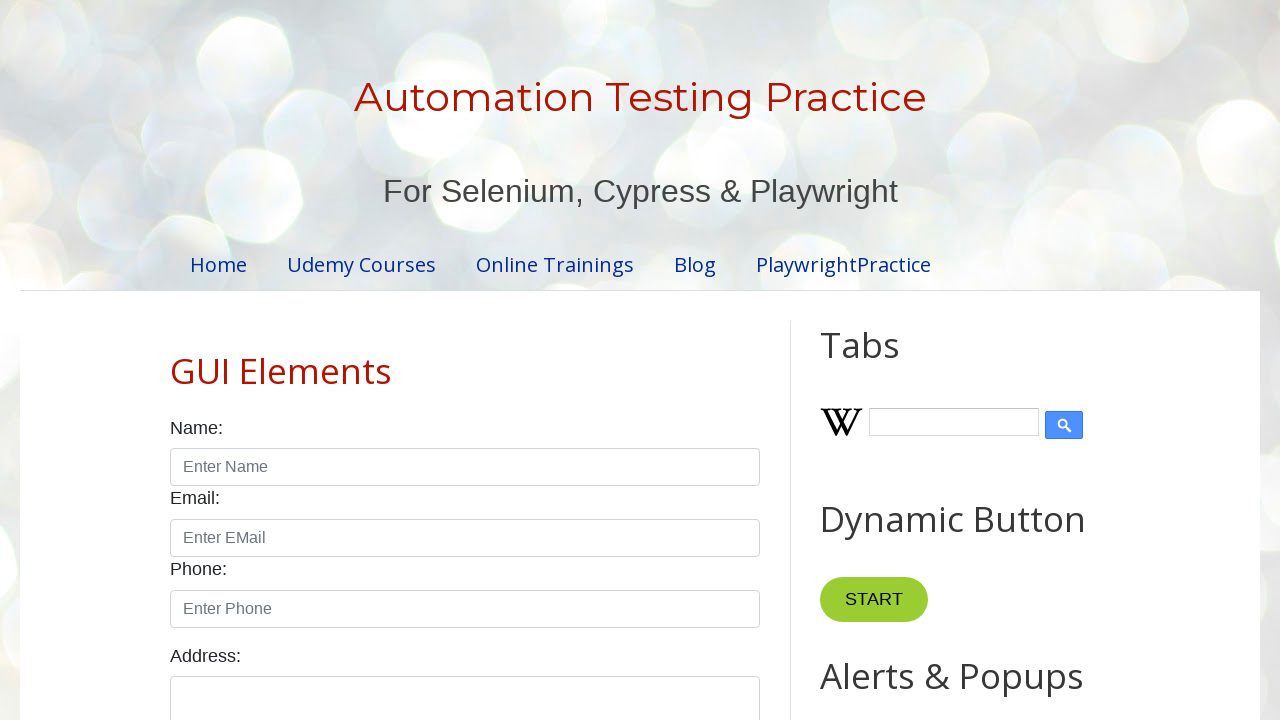

Located all day checkboxes on the page
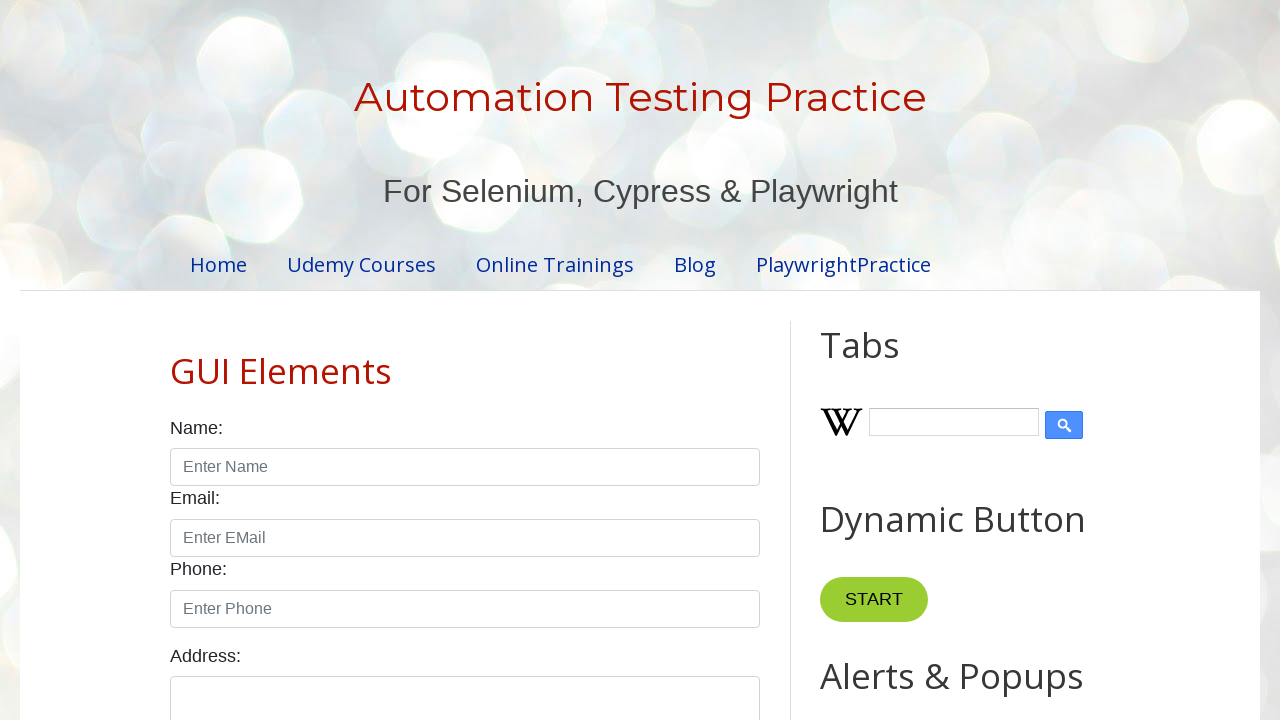

Clicked a day checkbox to select it at (176, 360) on xpath=//input[@type='checkbox' and contains(@id, 'day')] >> nth=0
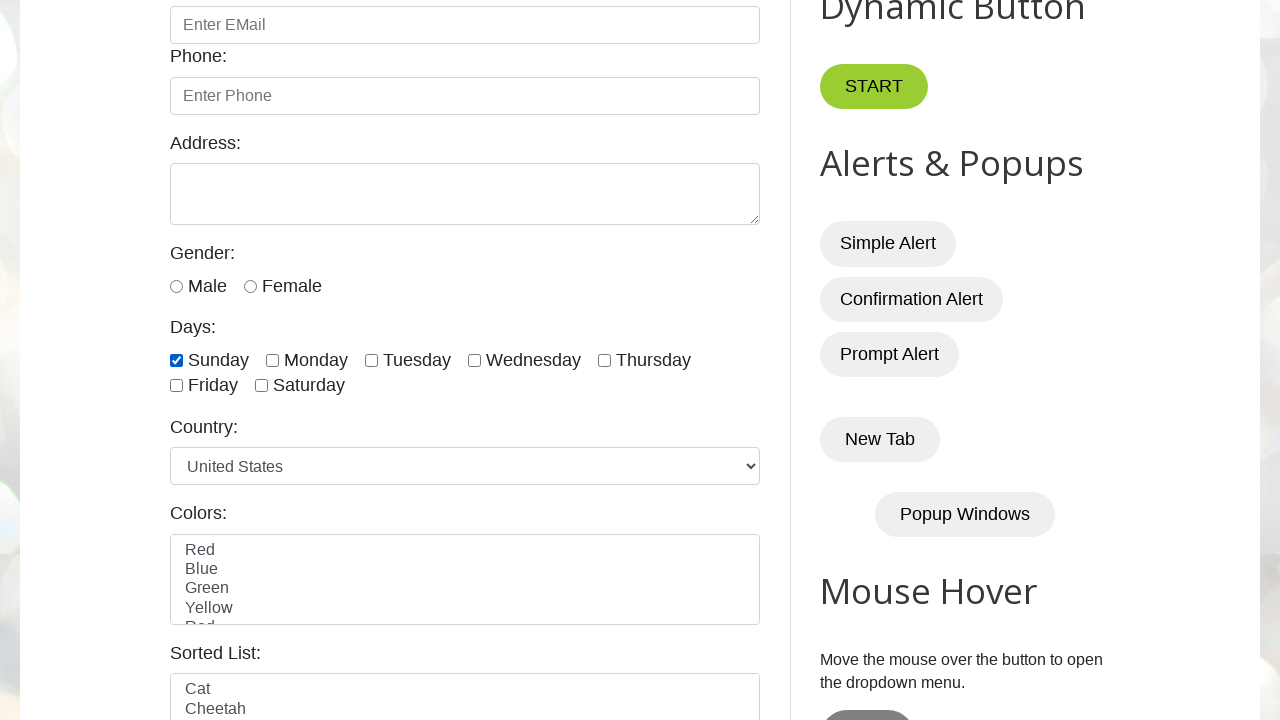

Clicked a day checkbox to select it at (272, 360) on xpath=//input[@type='checkbox' and contains(@id, 'day')] >> nth=1
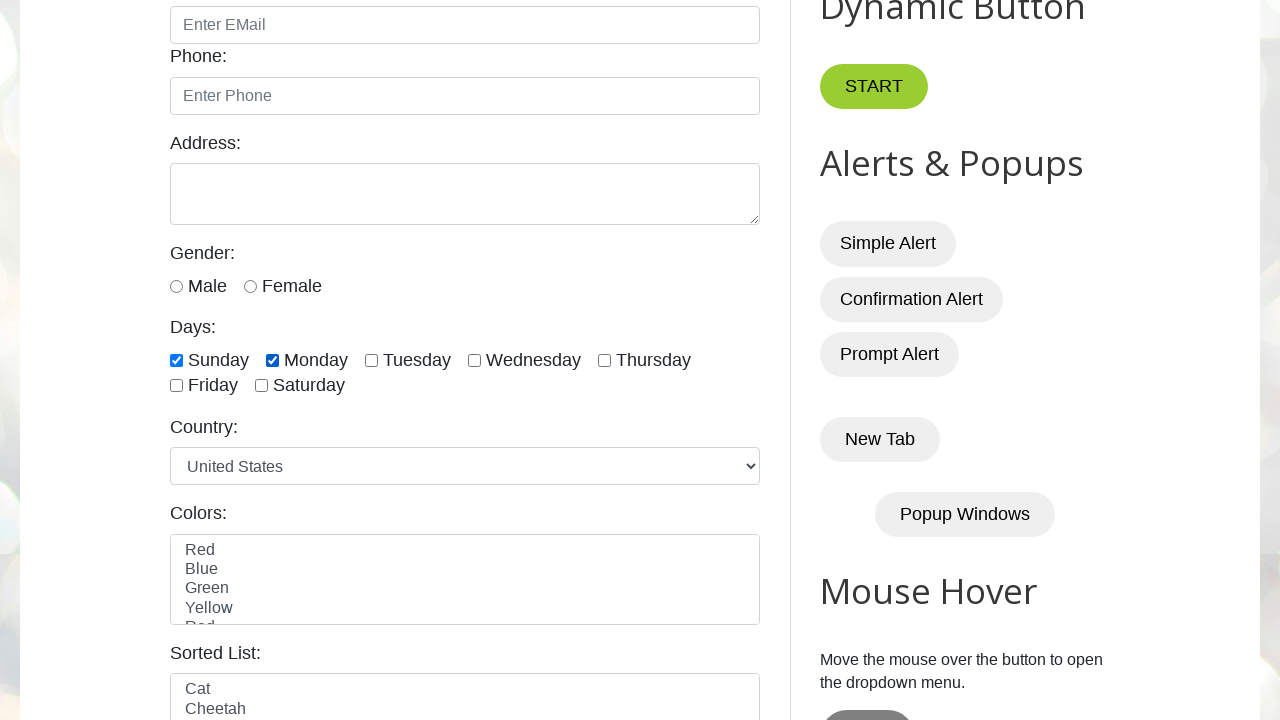

Clicked a day checkbox to select it at (372, 360) on xpath=//input[@type='checkbox' and contains(@id, 'day')] >> nth=2
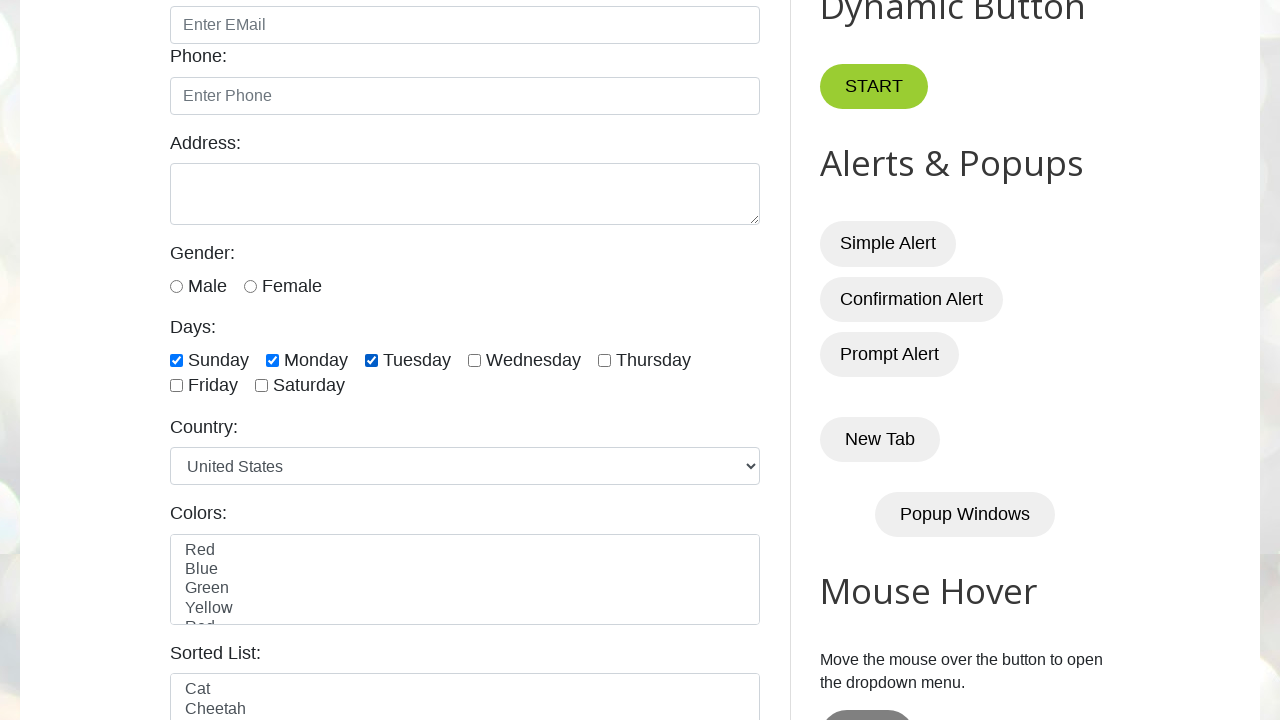

Clicked a day checkbox to select it at (474, 360) on xpath=//input[@type='checkbox' and contains(@id, 'day')] >> nth=3
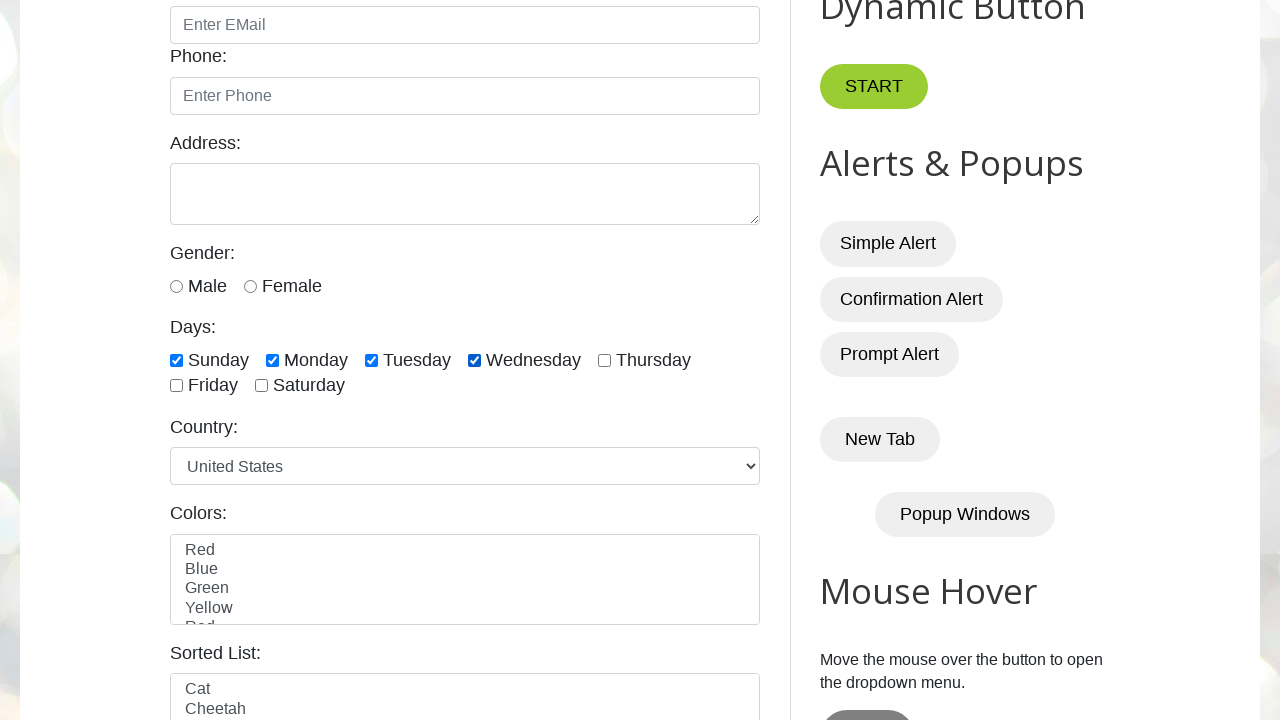

Clicked a day checkbox to select it at (604, 360) on xpath=//input[@type='checkbox' and contains(@id, 'day')] >> nth=4
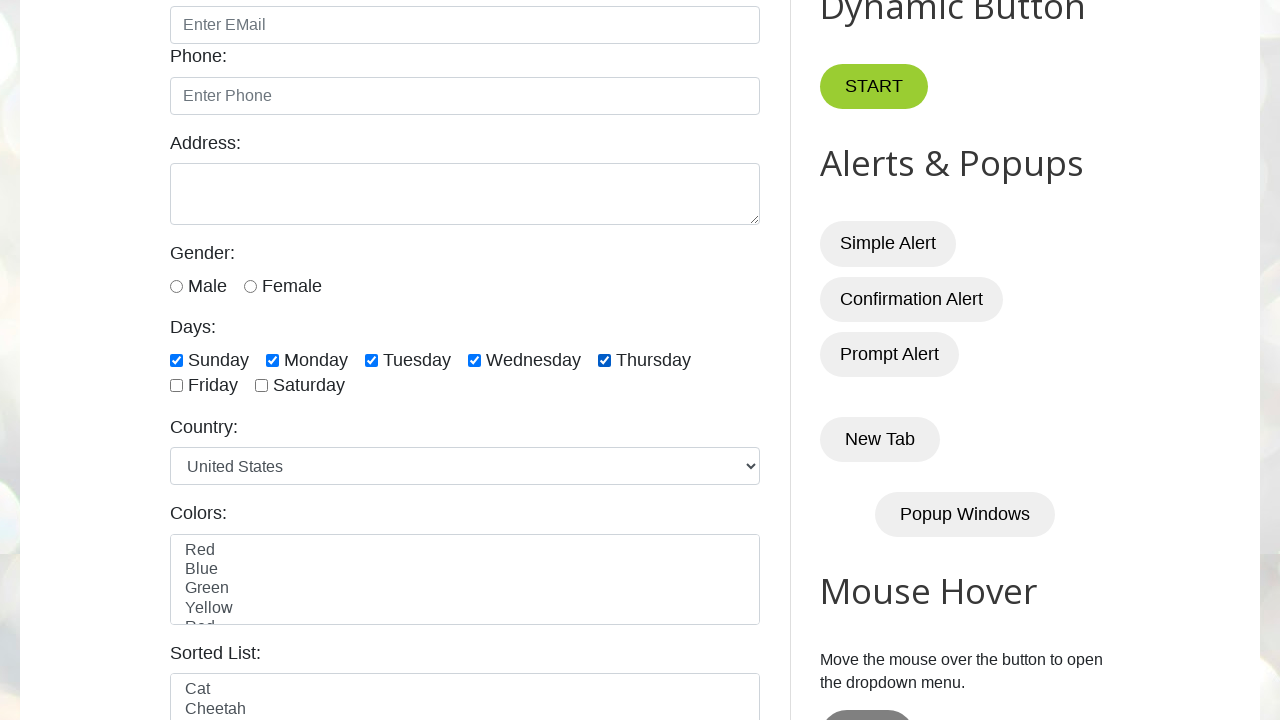

Clicked a day checkbox to select it at (176, 386) on xpath=//input[@type='checkbox' and contains(@id, 'day')] >> nth=5
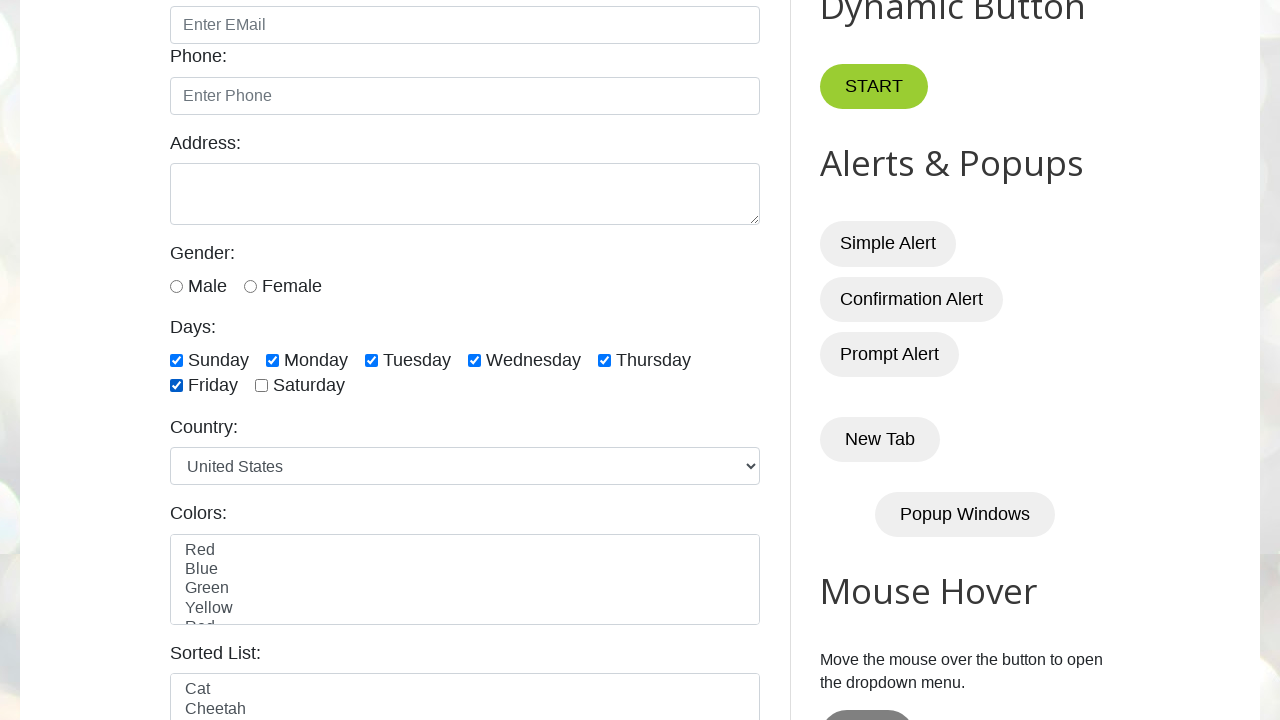

Clicked a day checkbox to select it at (262, 386) on xpath=//input[@type='checkbox' and contains(@id, 'day')] >> nth=6
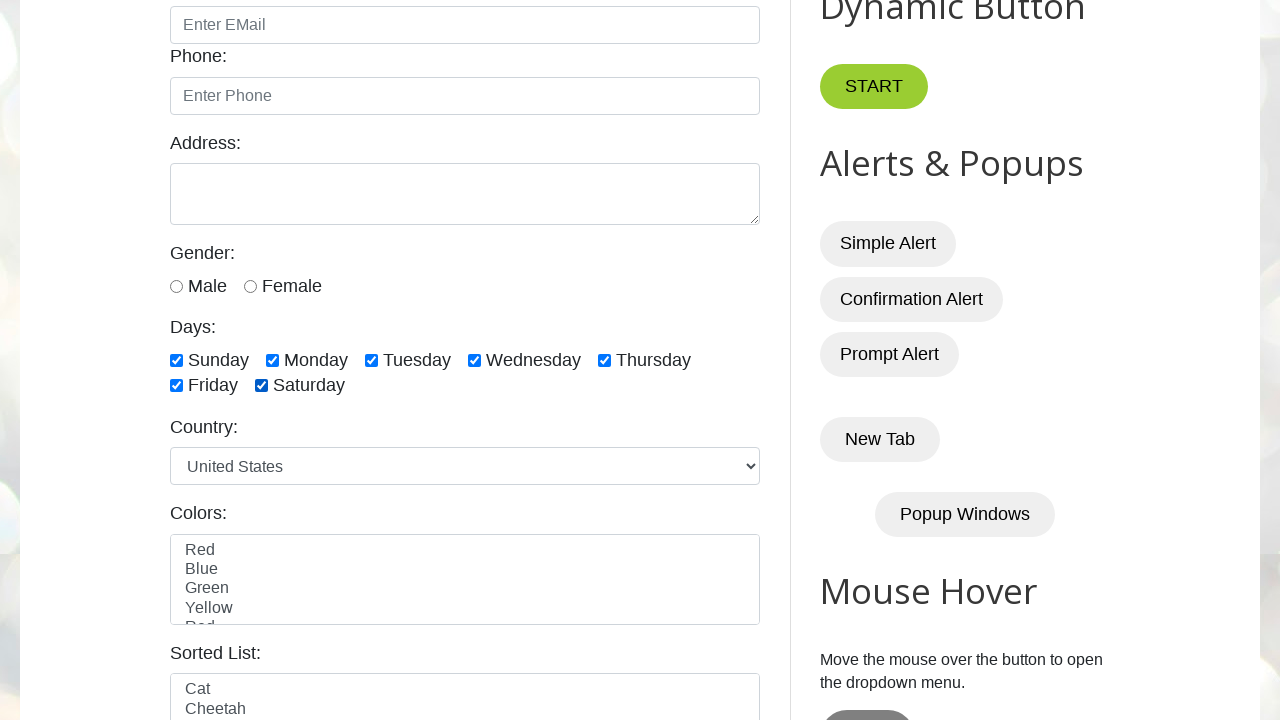

Waited 1 second for visual feedback after selecting all checkboxes
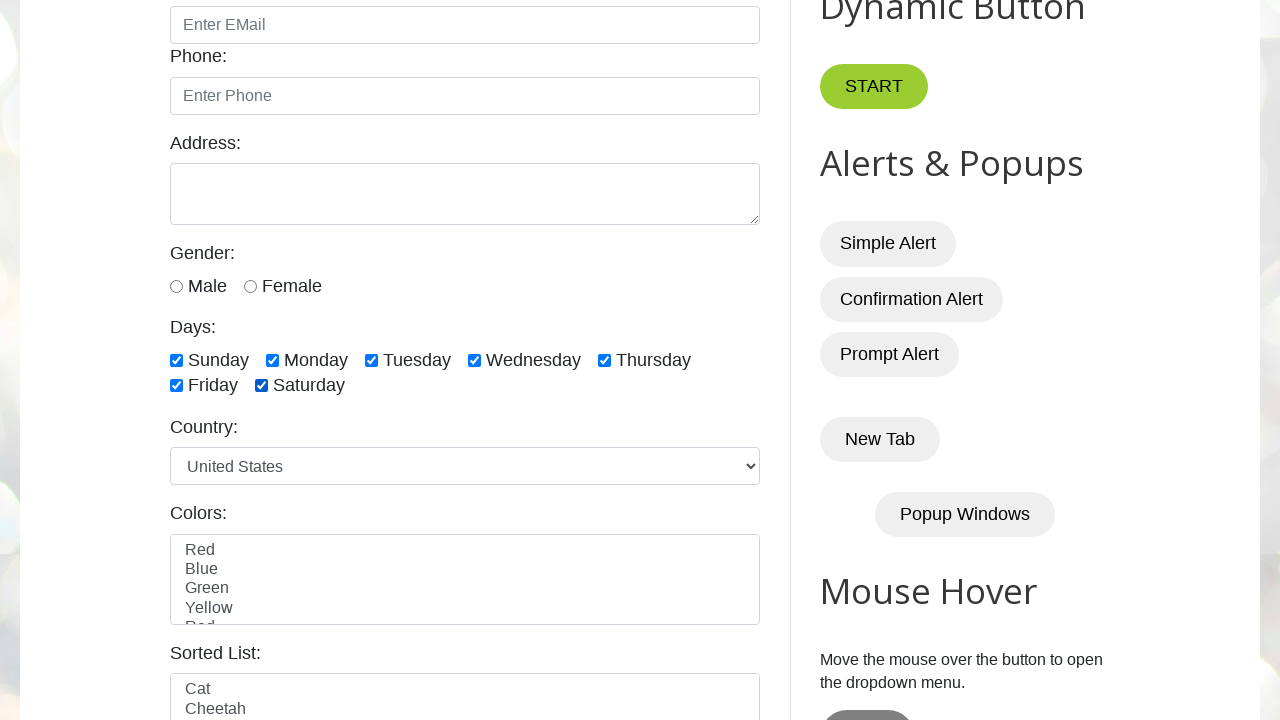

Unchecked a selected day checkbox at (176, 360) on xpath=//input[@type='checkbox' and contains(@id, 'day')] >> nth=0
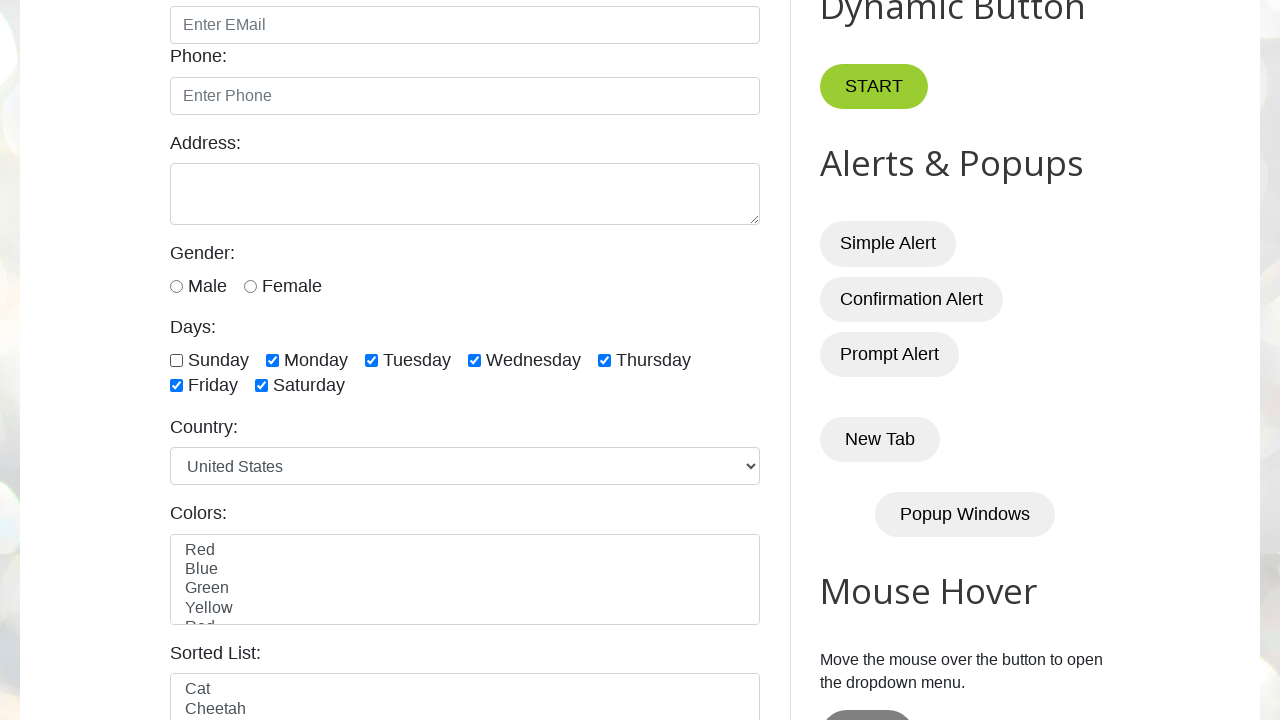

Unchecked a selected day checkbox at (272, 360) on xpath=//input[@type='checkbox' and contains(@id, 'day')] >> nth=1
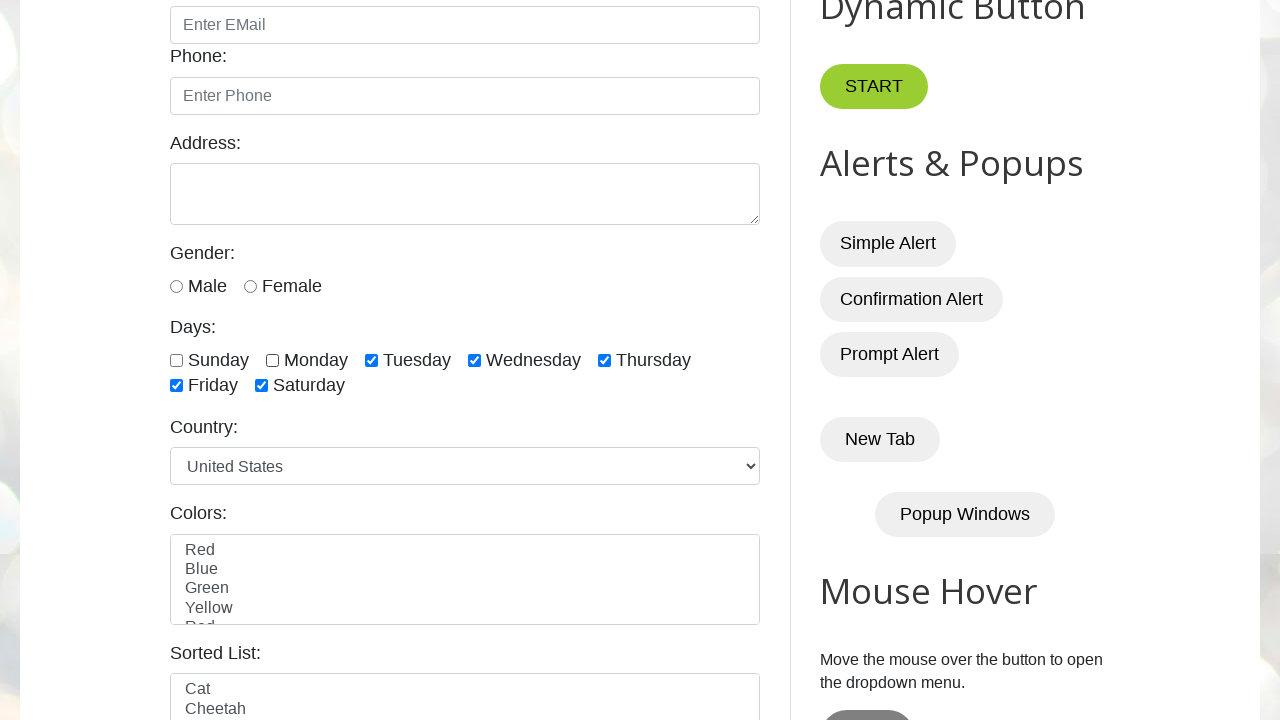

Unchecked a selected day checkbox at (372, 360) on xpath=//input[@type='checkbox' and contains(@id, 'day')] >> nth=2
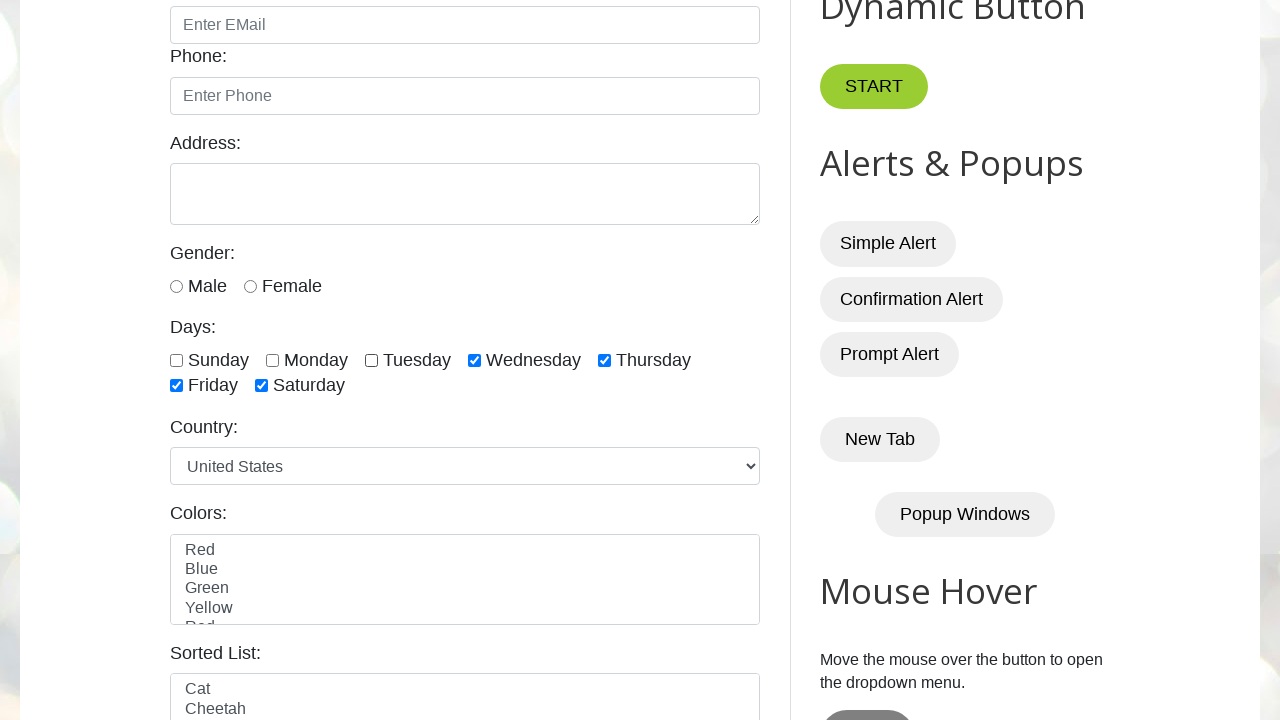

Unchecked a selected day checkbox at (474, 360) on xpath=//input[@type='checkbox' and contains(@id, 'day')] >> nth=3
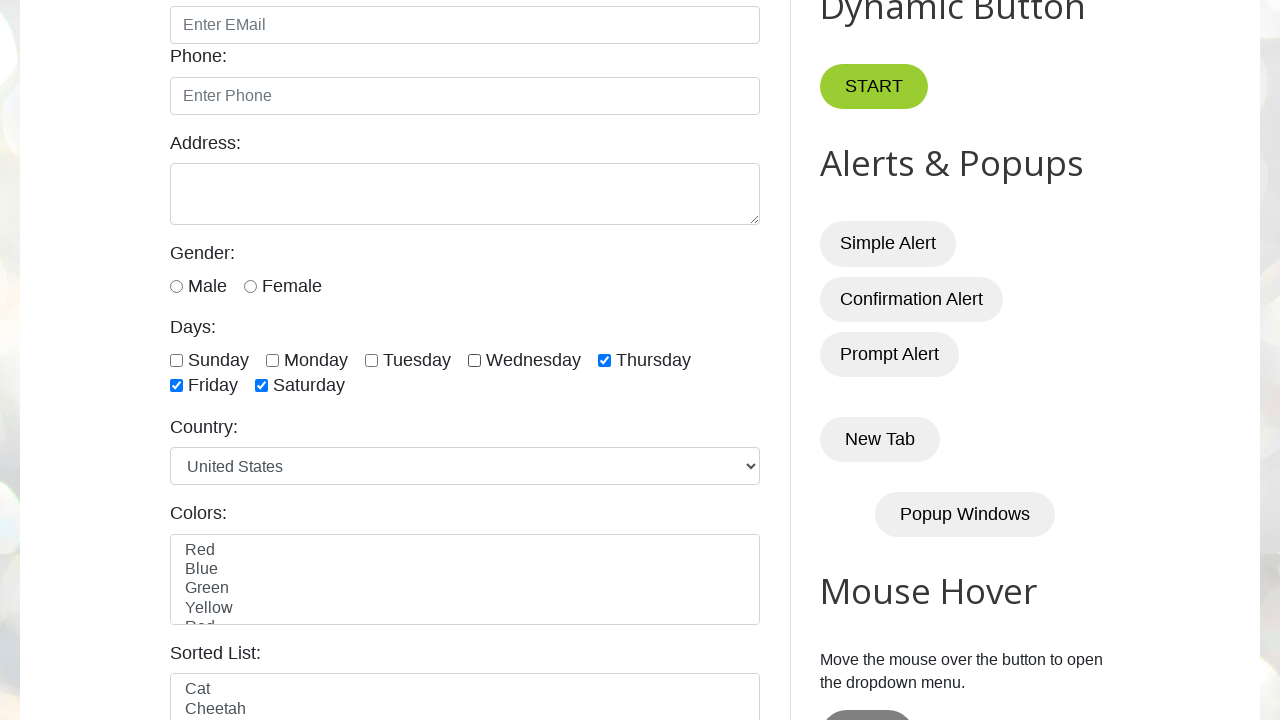

Unchecked a selected day checkbox at (604, 360) on xpath=//input[@type='checkbox' and contains(@id, 'day')] >> nth=4
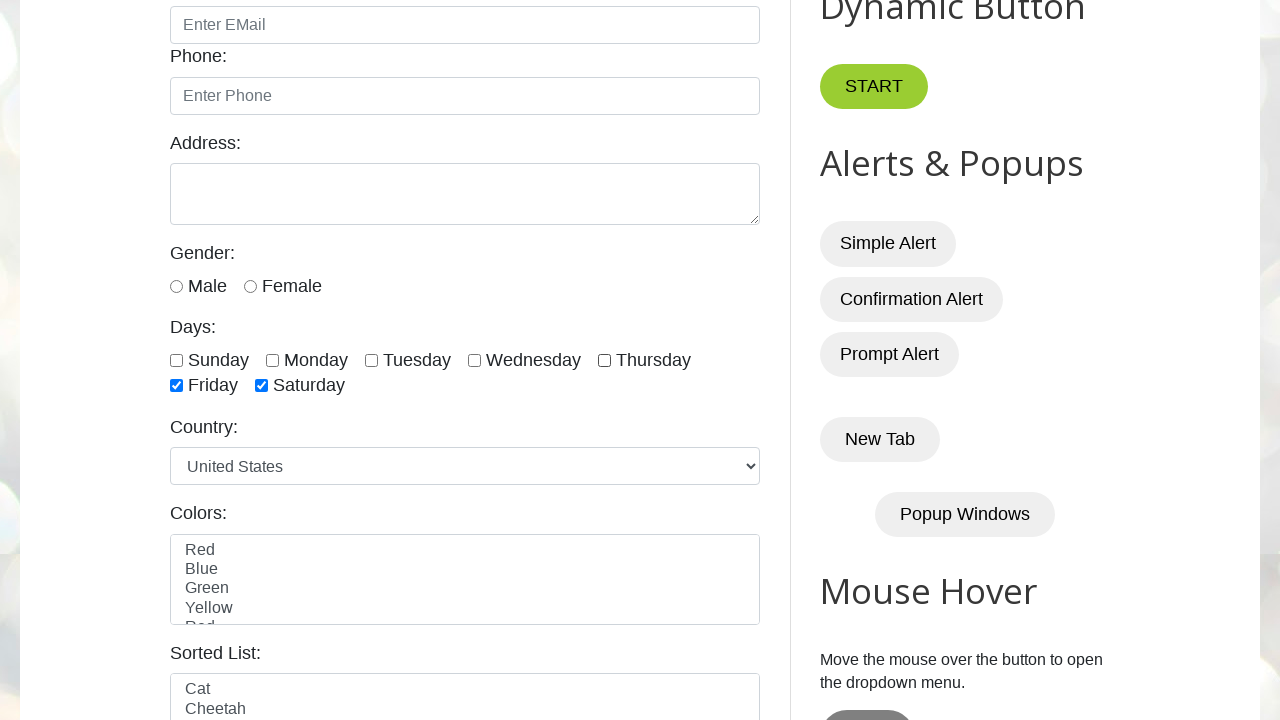

Unchecked a selected day checkbox at (176, 386) on xpath=//input[@type='checkbox' and contains(@id, 'day')] >> nth=5
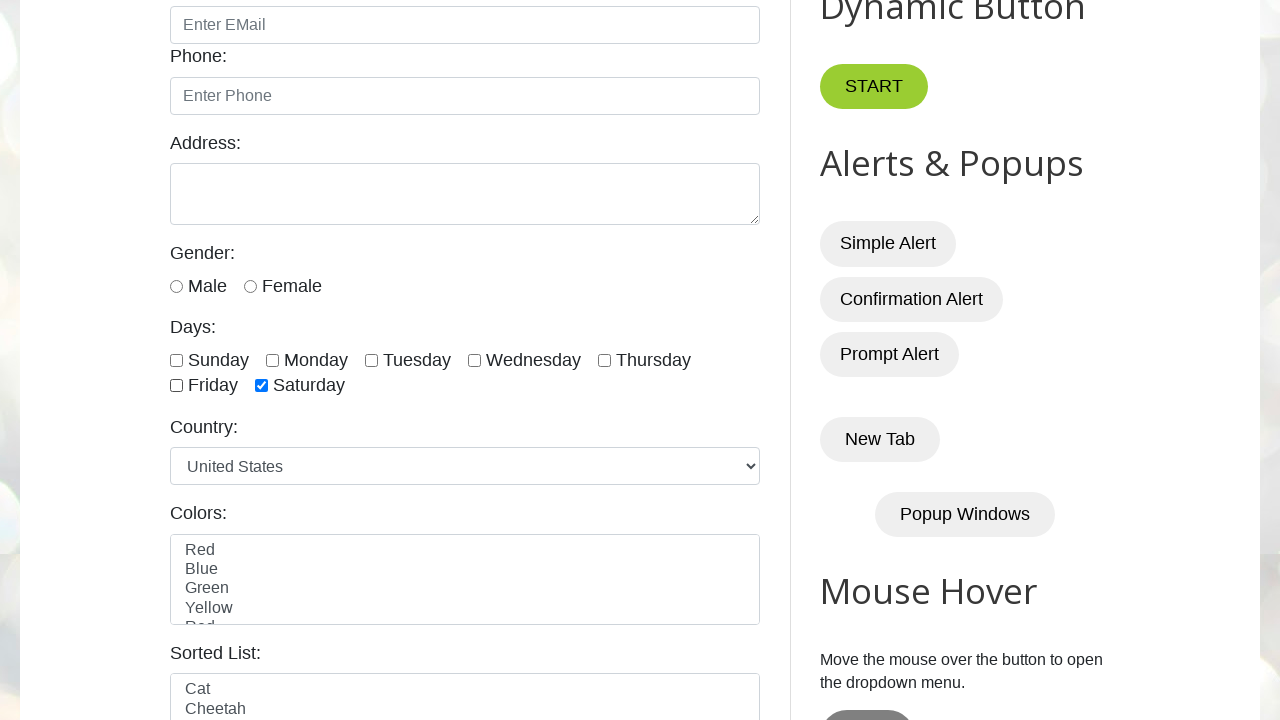

Unchecked a selected day checkbox at (262, 386) on xpath=//input[@type='checkbox' and contains(@id, 'day')] >> nth=6
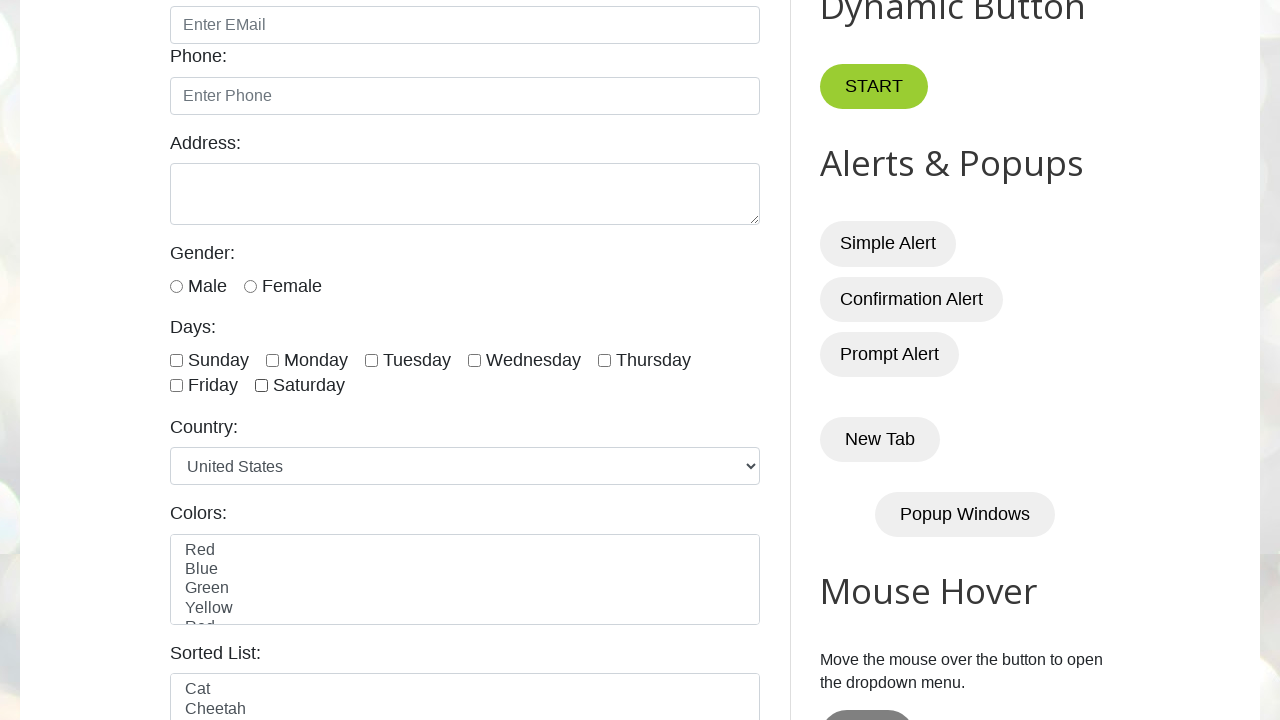

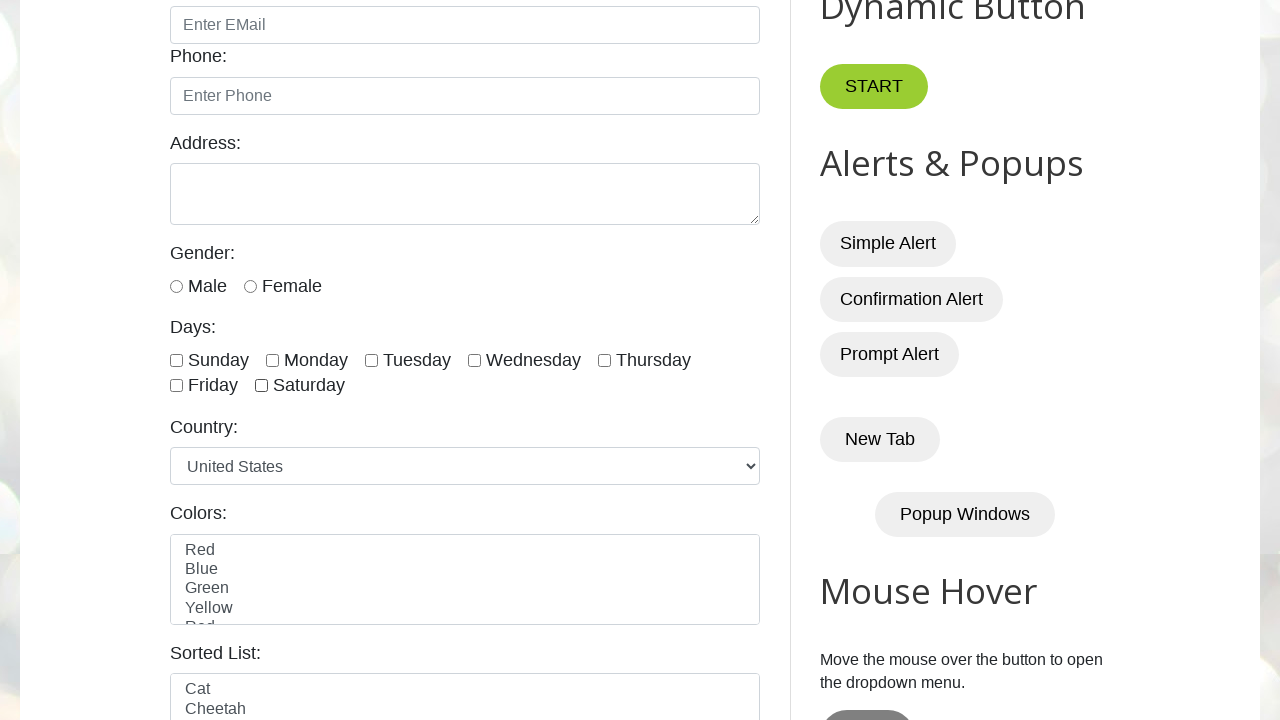